Tests alert handling functionality by triggering different types of alerts, accepting and dismissing them while entering a name in the input field

Starting URL: https://rahulshettyacademy.com/AutomationPractice/

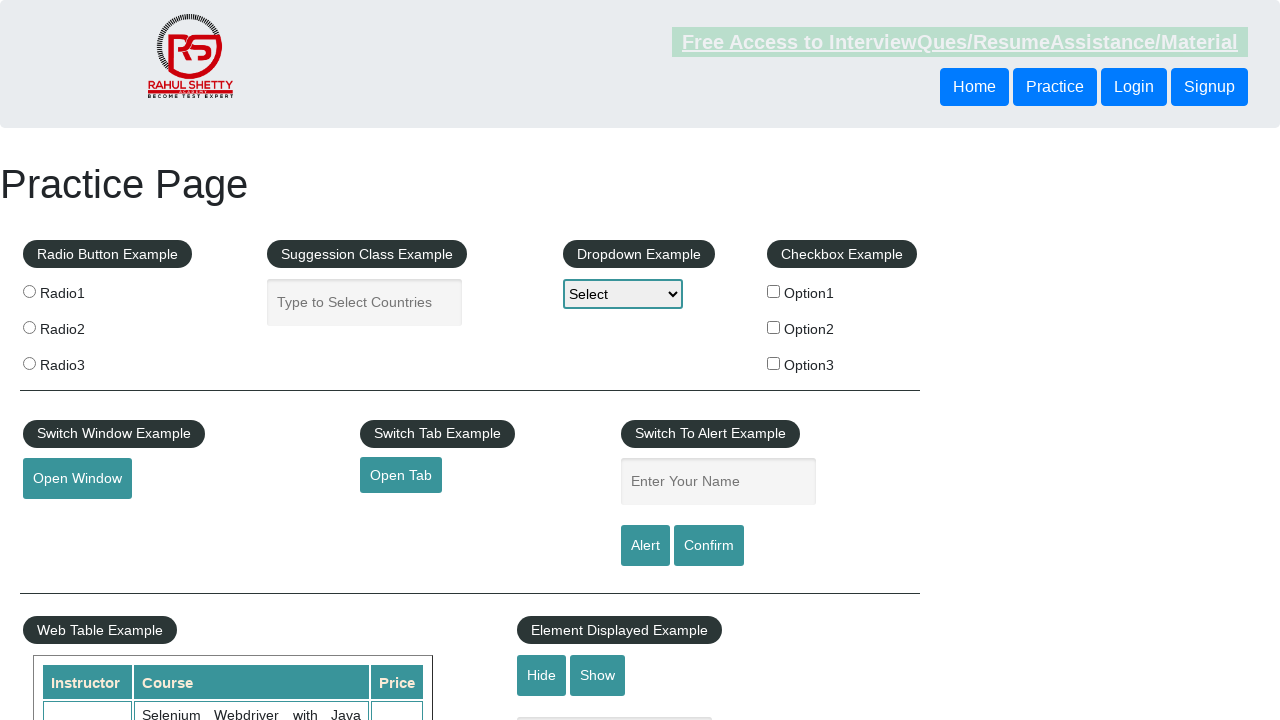

Filled name input field with 'Ajith' on input[name='enter-name']
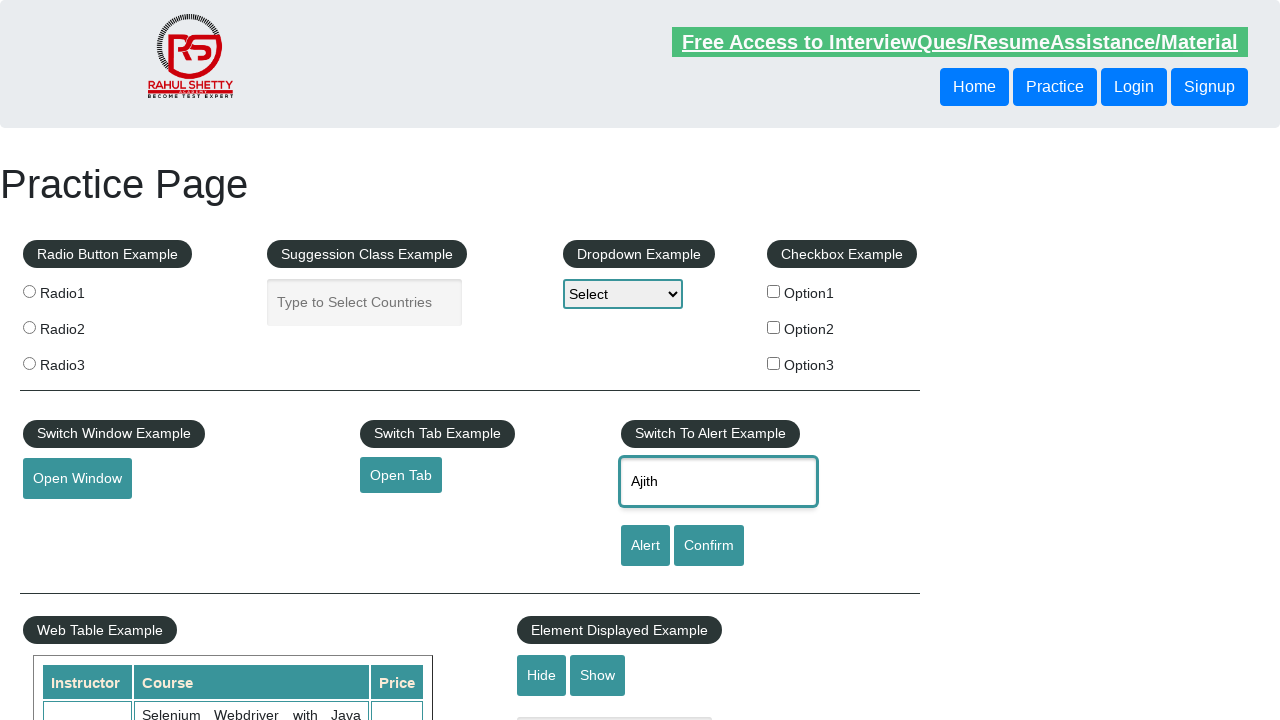

Clicked alert button to trigger alert at (645, 546) on #alertbtn
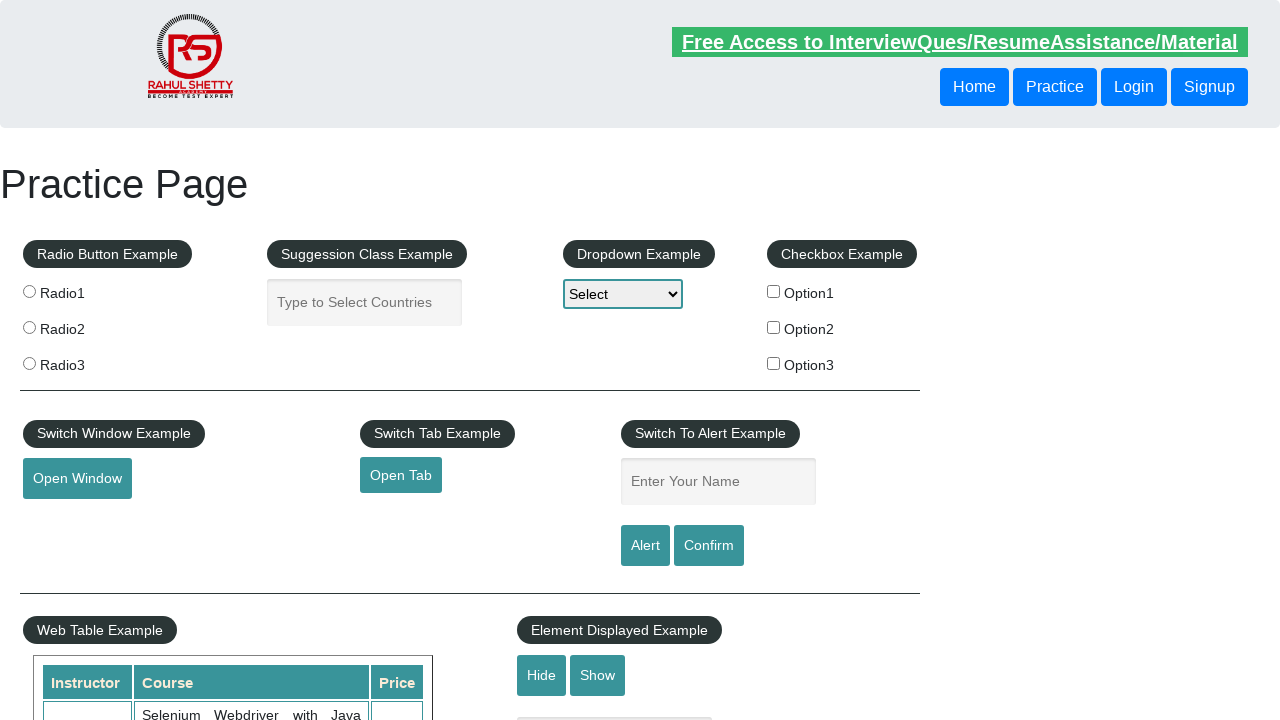

Accepted the alert dialog
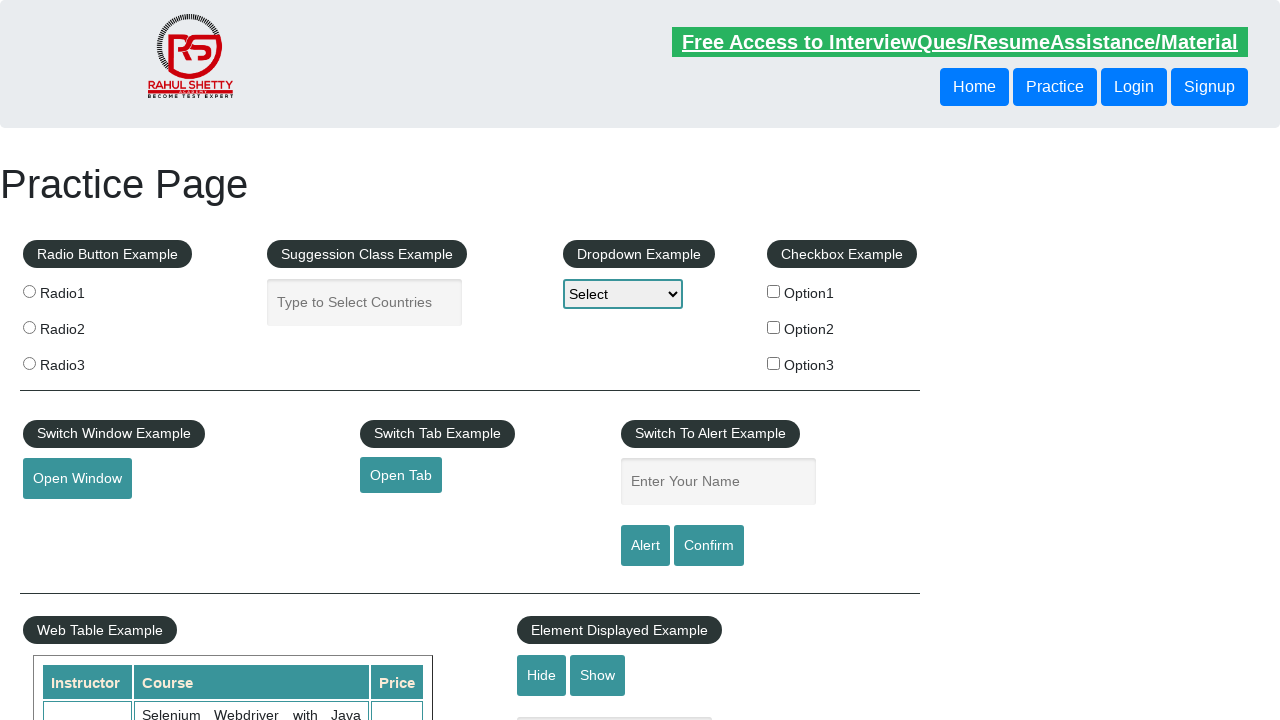

Filled name input field with 'Ajith' again on input[name='enter-name']
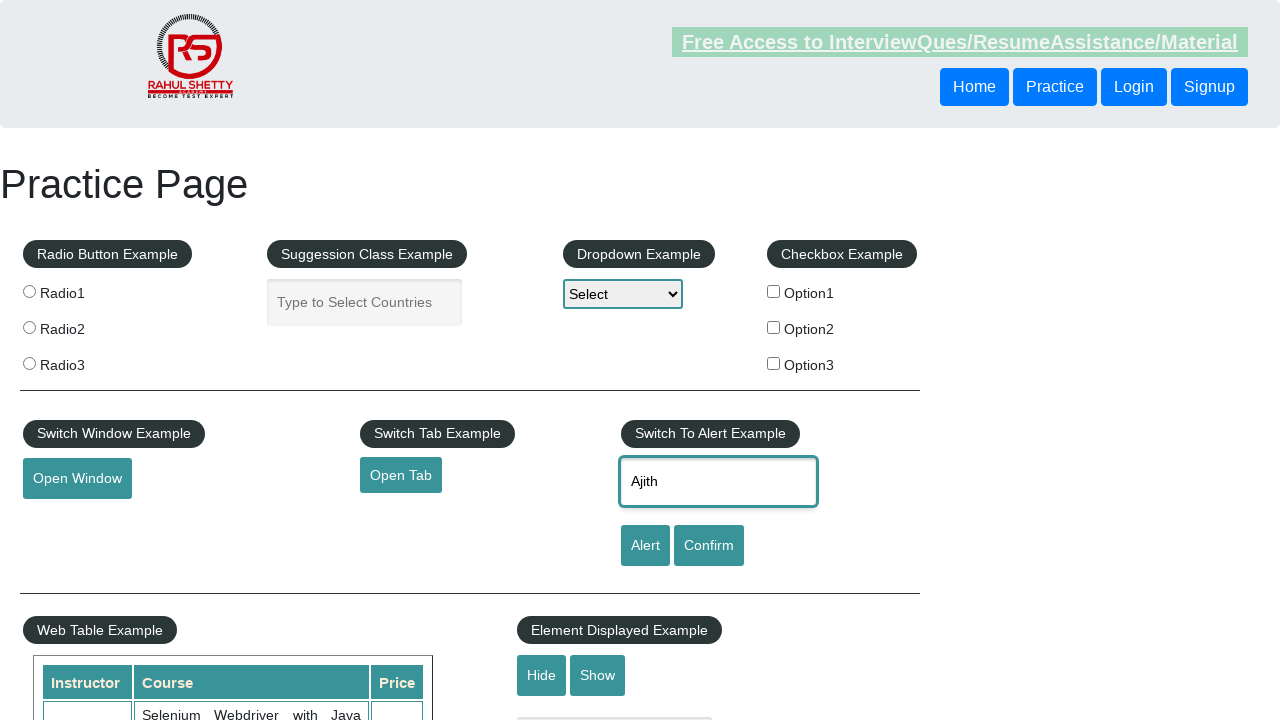

Clicked confirm button to trigger confirmation dialog at (709, 546) on #confirmbtn
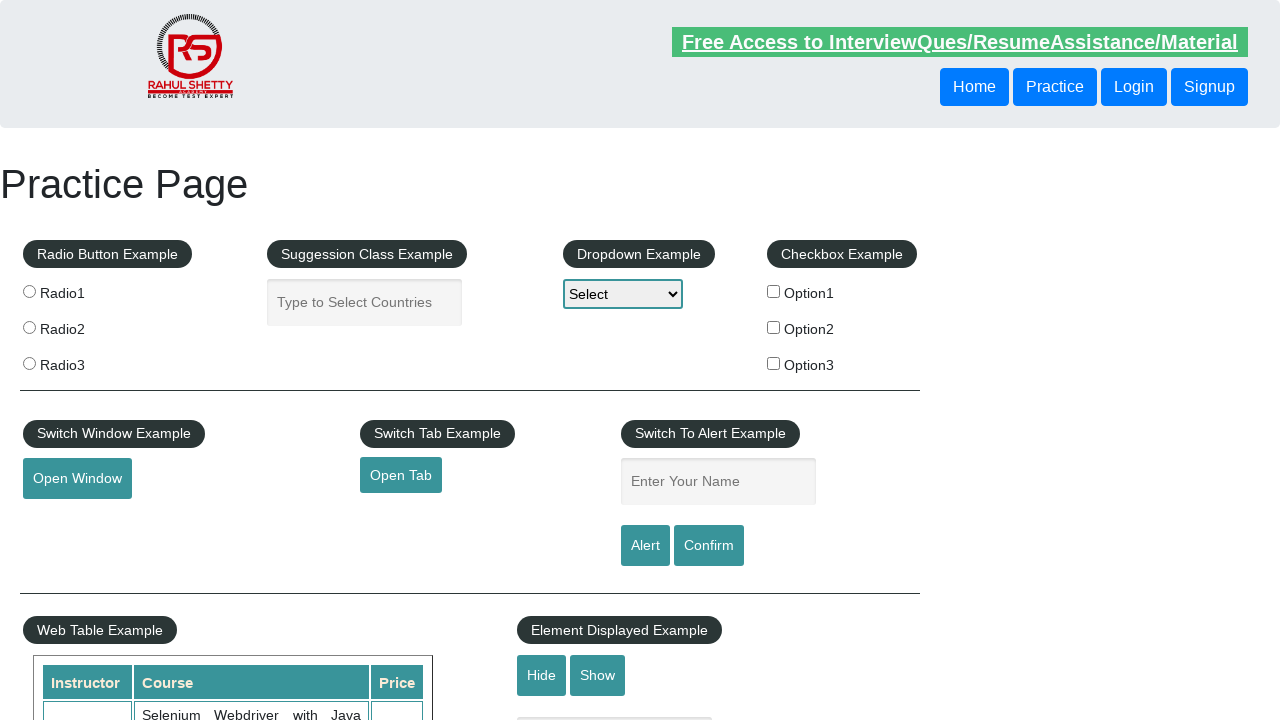

Dismissed the confirmation dialog
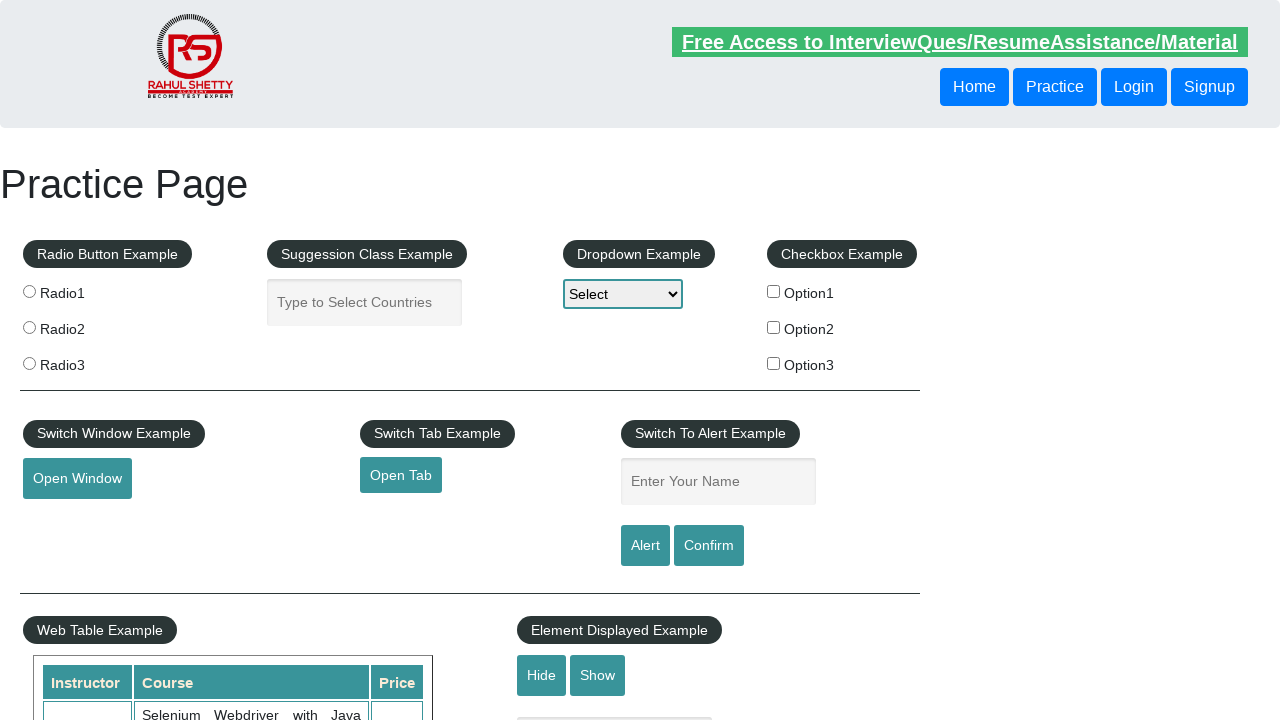

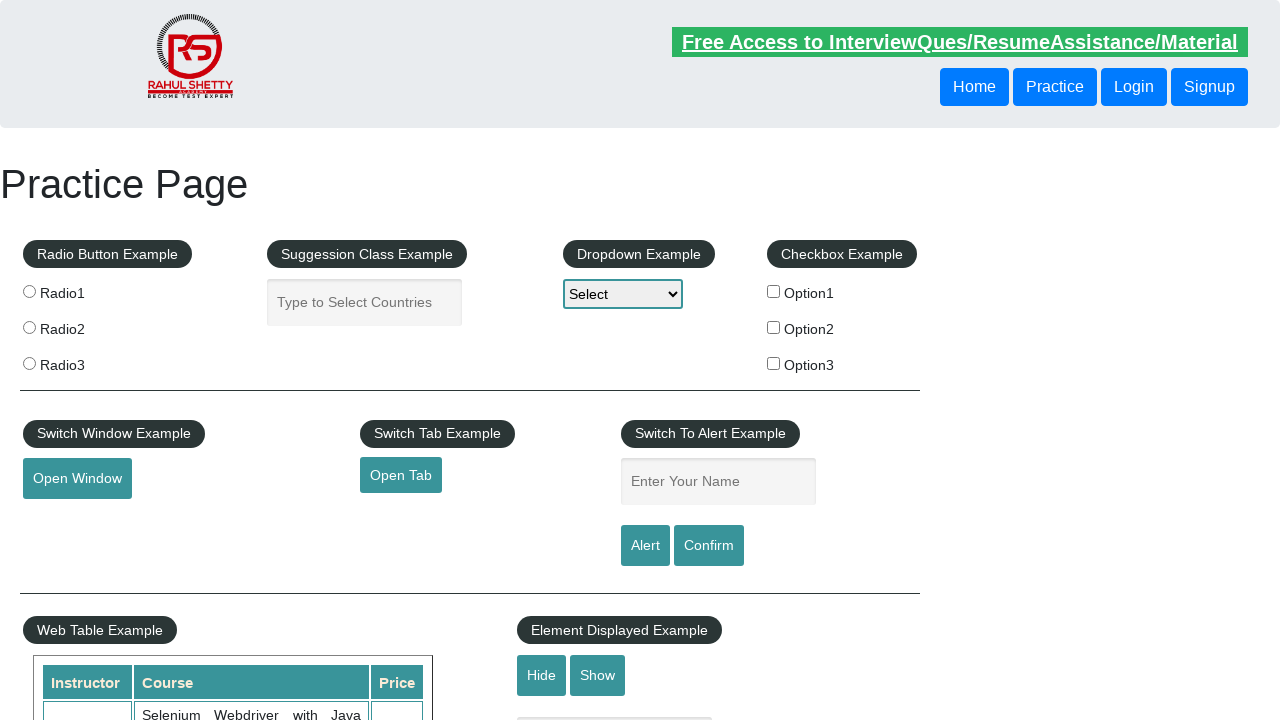